Opens two tabs with different applications, extracts text from the second tab, and fills it into a form field in the first tab

Starting URL: https://rahulshettyacademy.com/angularpractice/

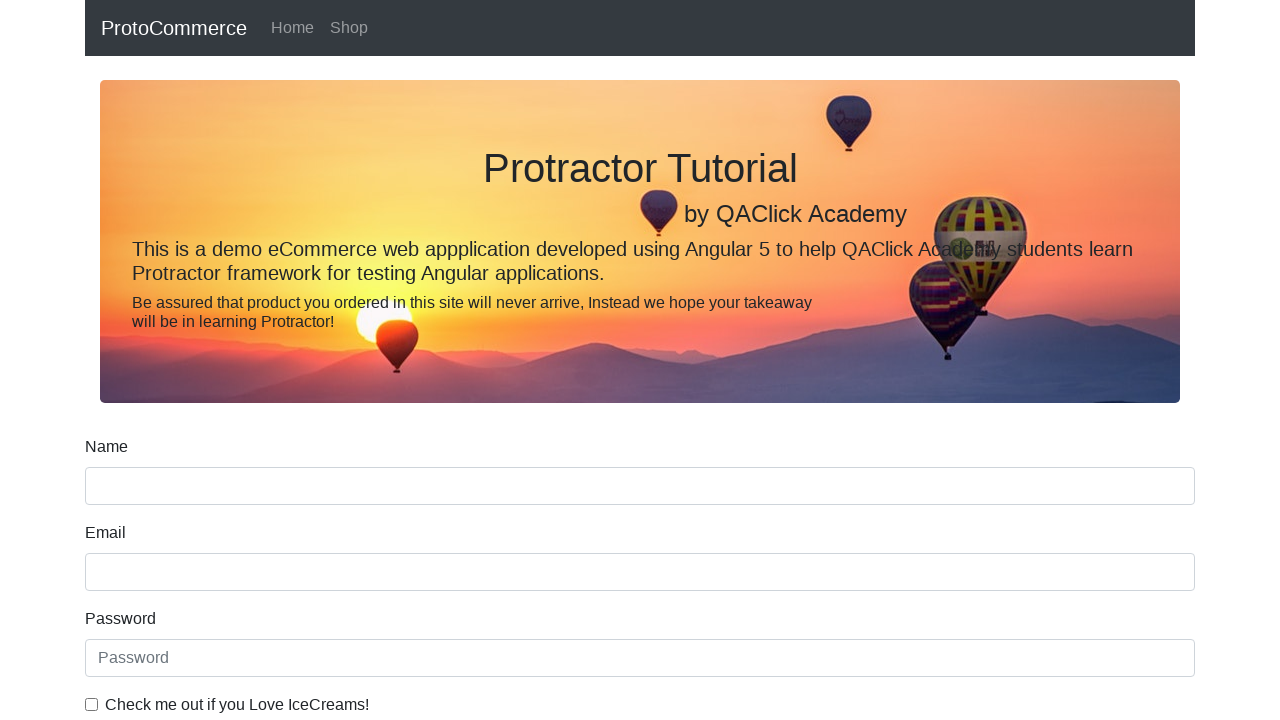

Opened a new tab/page in the browser context
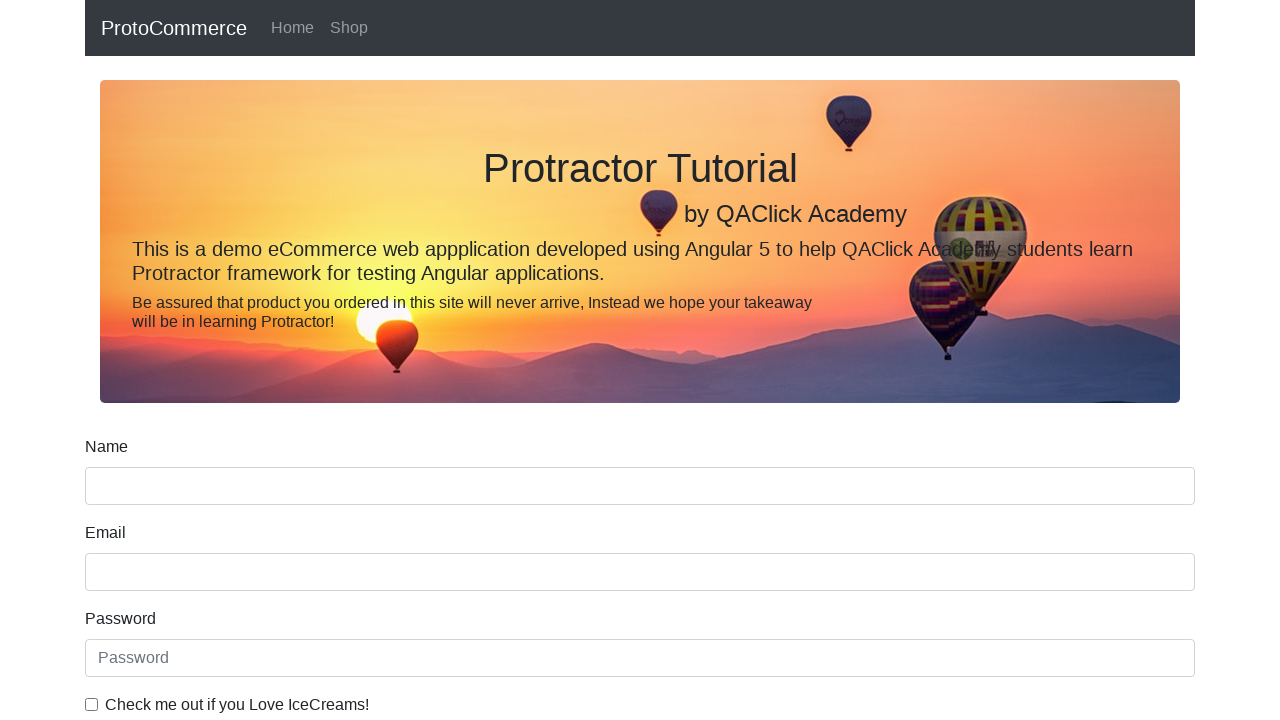

Navigated new tab to https://rahulshettyacademy.com/
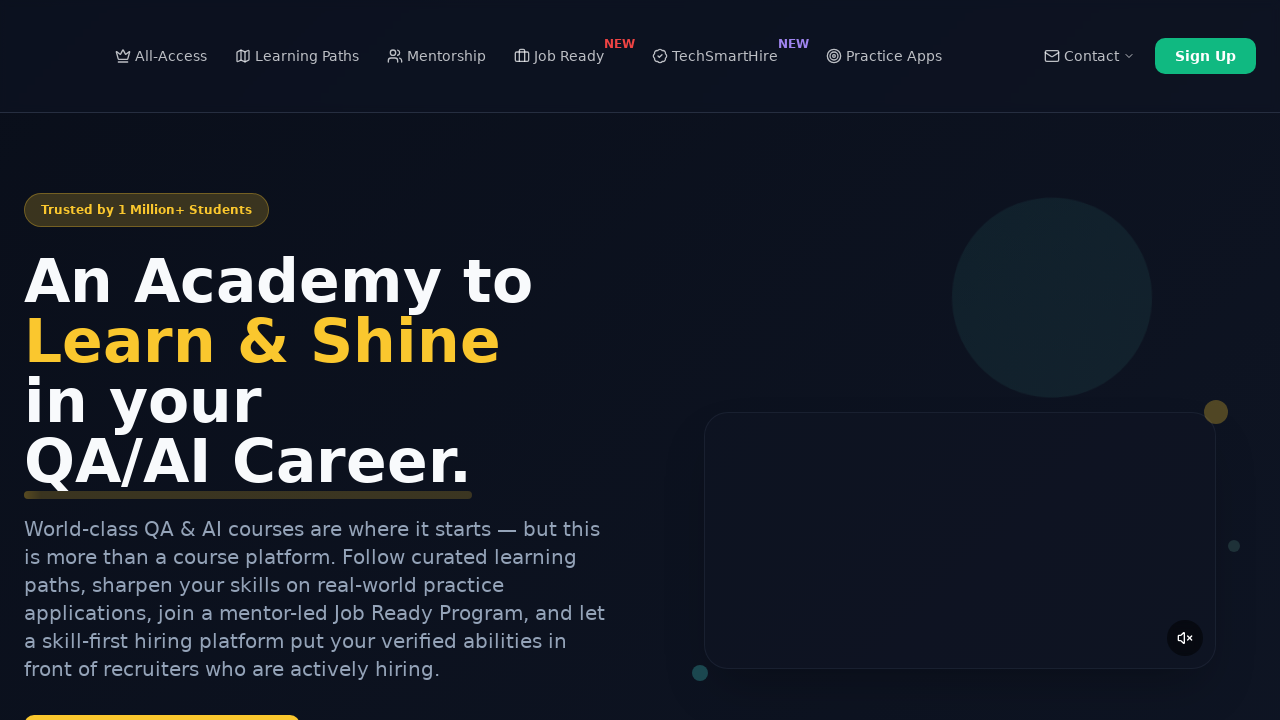

Extracted text from second course link: 'Playwright Testing'
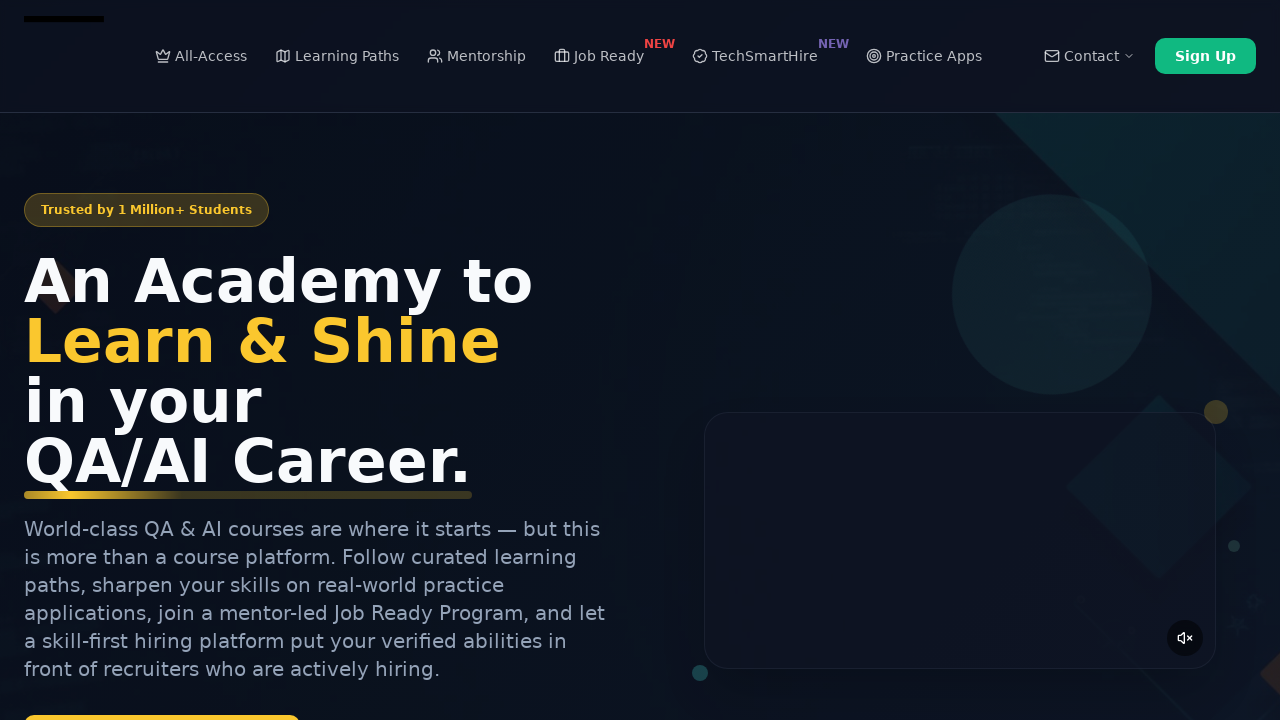

Filled name field in first tab with extracted text: 'Playwright Testing' on //input[@name='name' and @class='form-control ng-untouched ng-pristine ng-invali
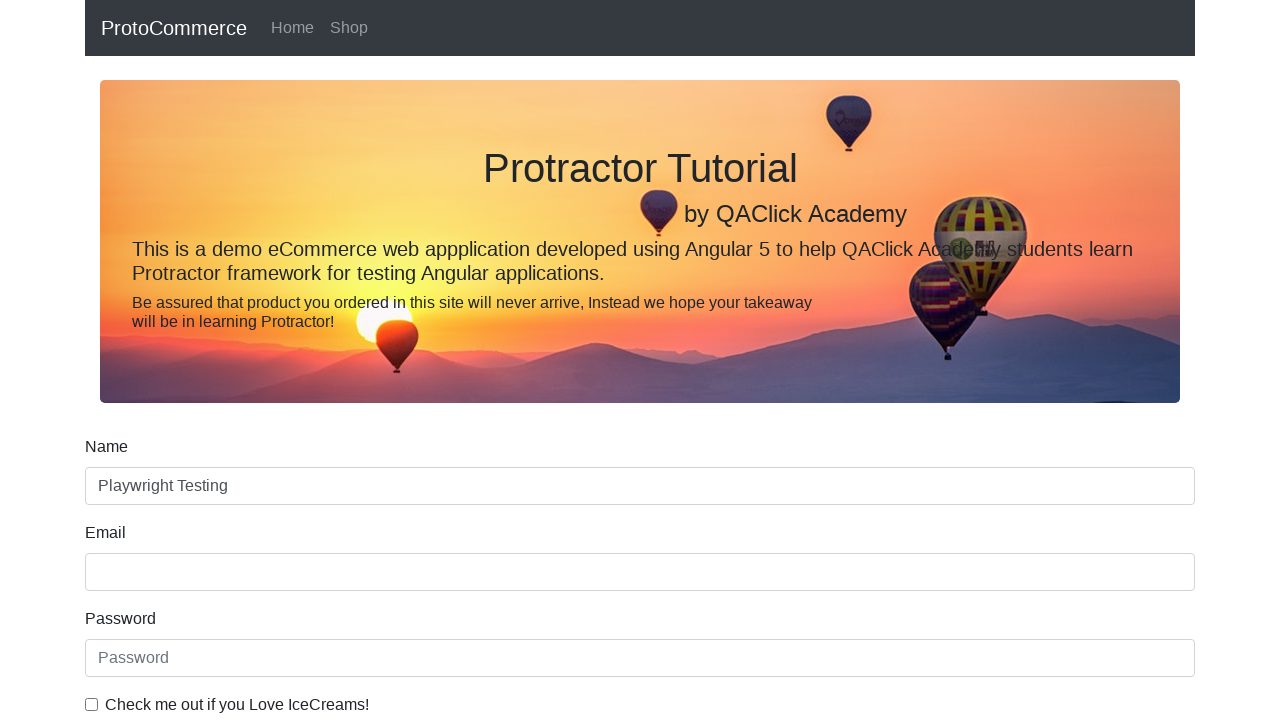

Closed the second tab
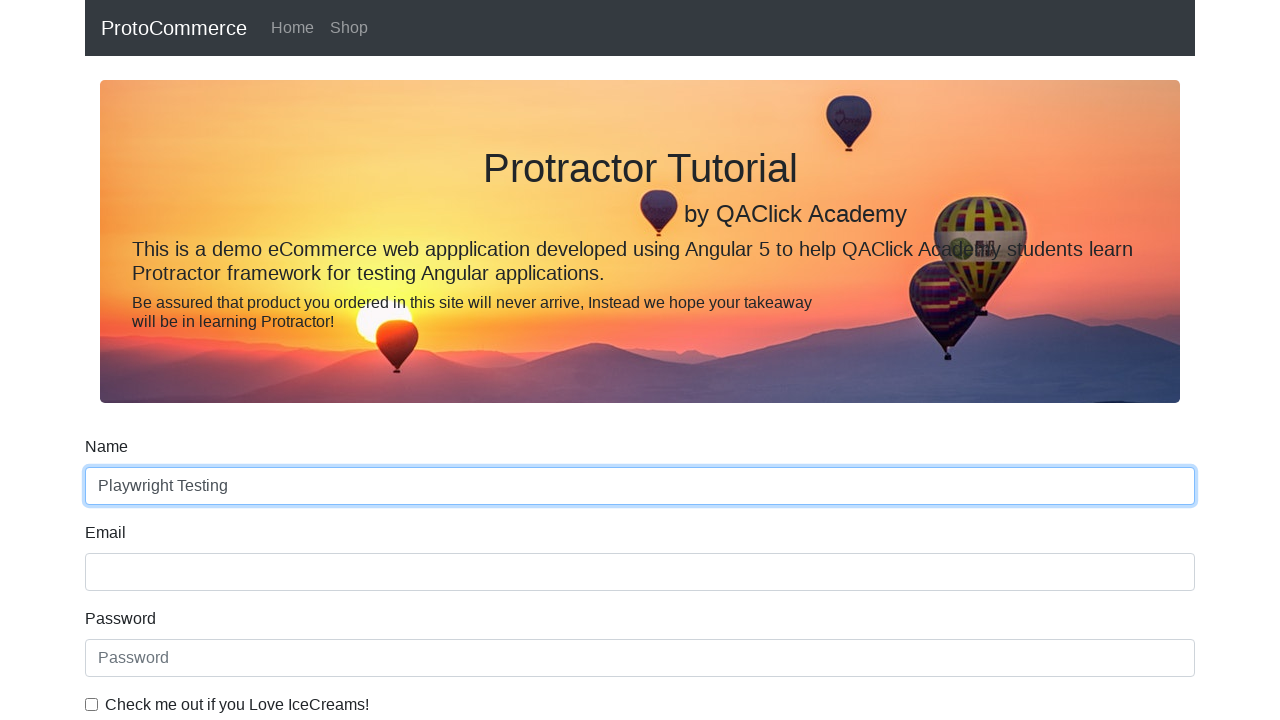

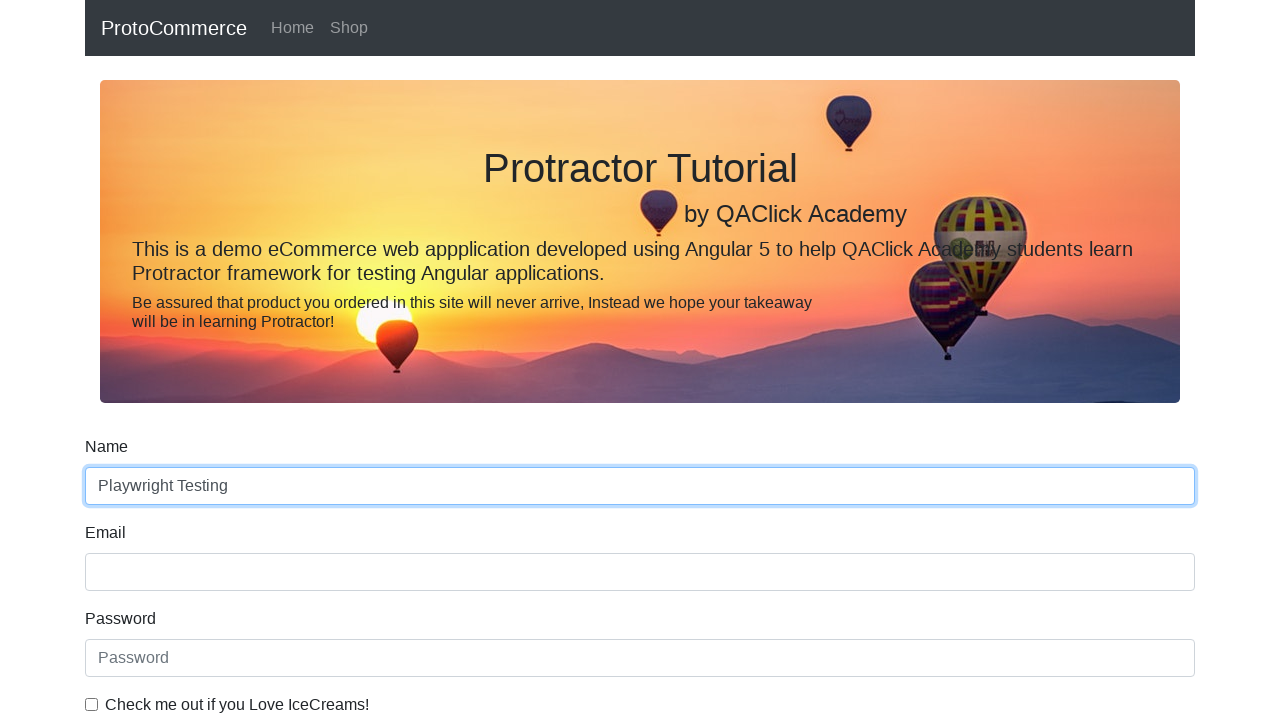